Tests A/B test opt-out functionality by visiting the split test page, checking the heading, adding an opt-out cookie, refreshing, and verifying the heading changes to indicate opt-out status.

Starting URL: http://the-internet.herokuapp.com/abtest

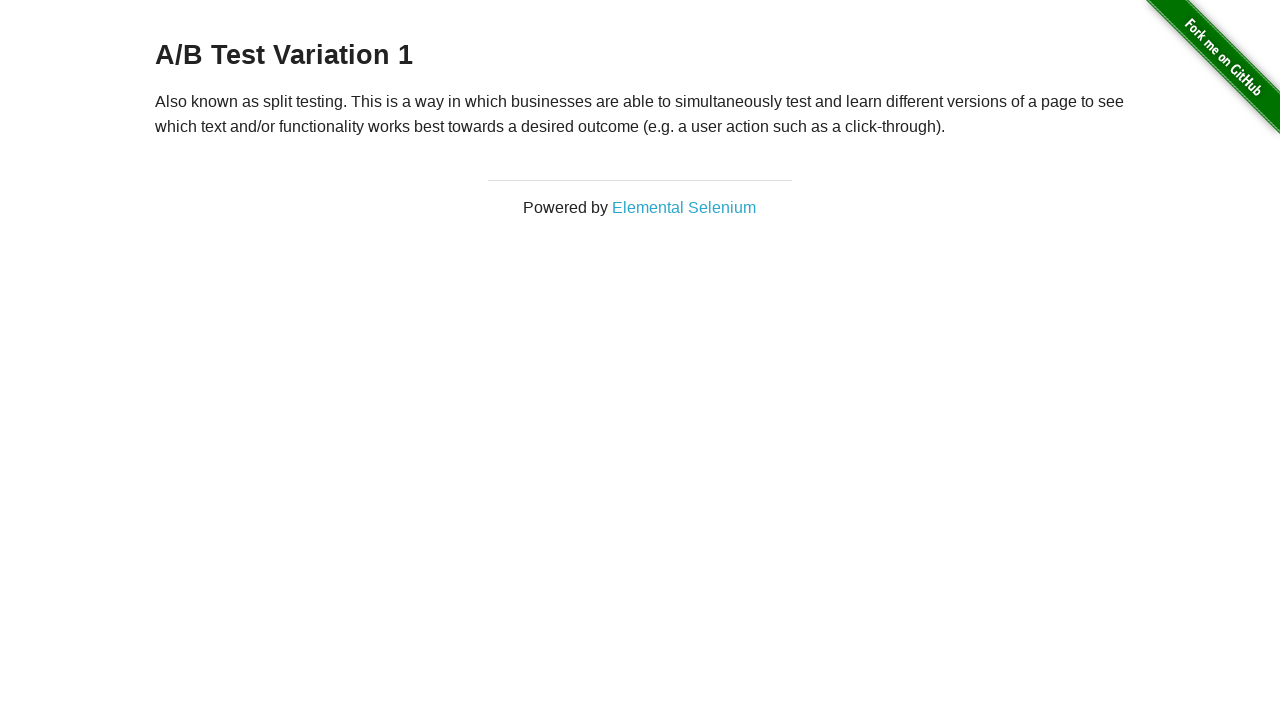

Retrieved heading text to check current A/B test status
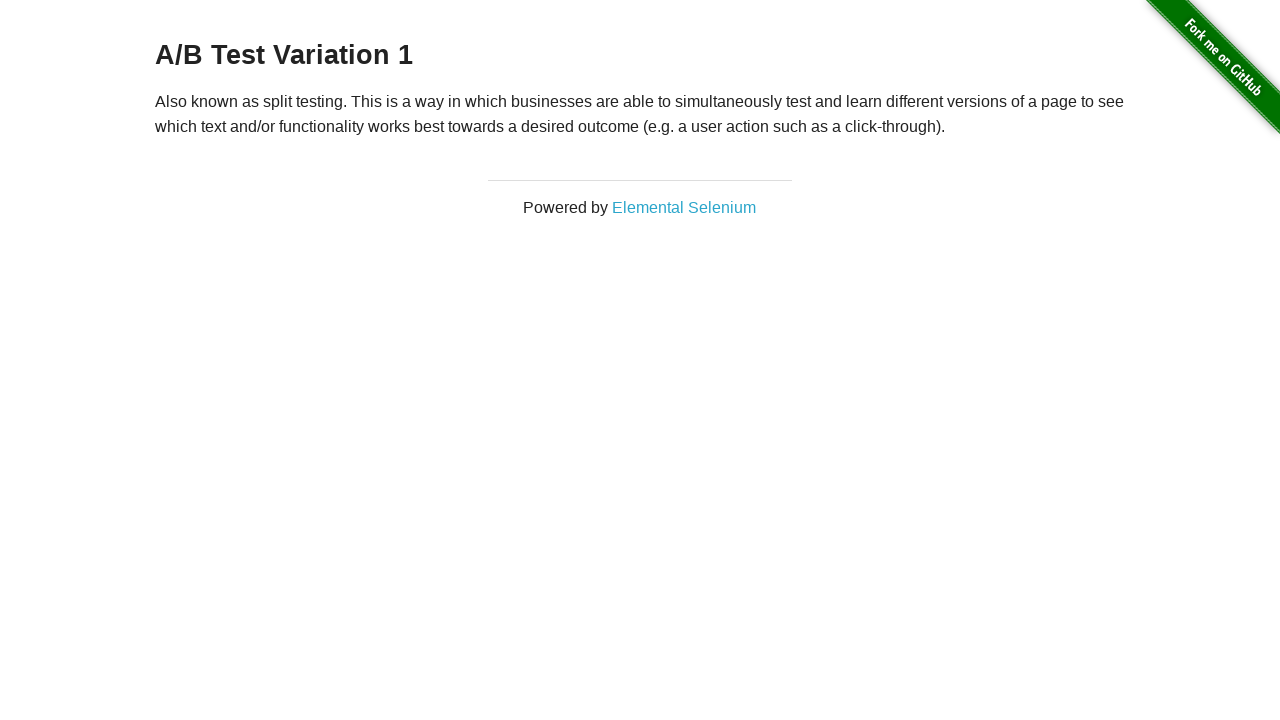

Added optimizelyOptOut cookie to opt out of A/B test
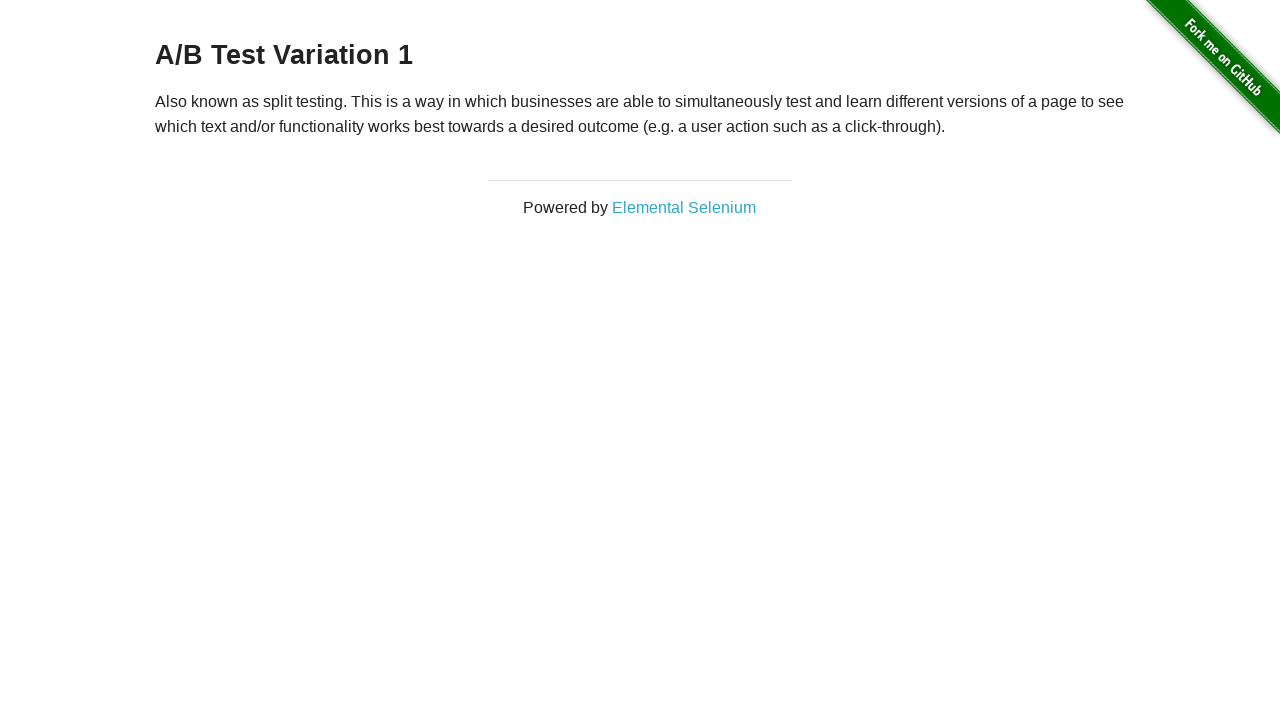

Reloaded page after adding opt-out cookie
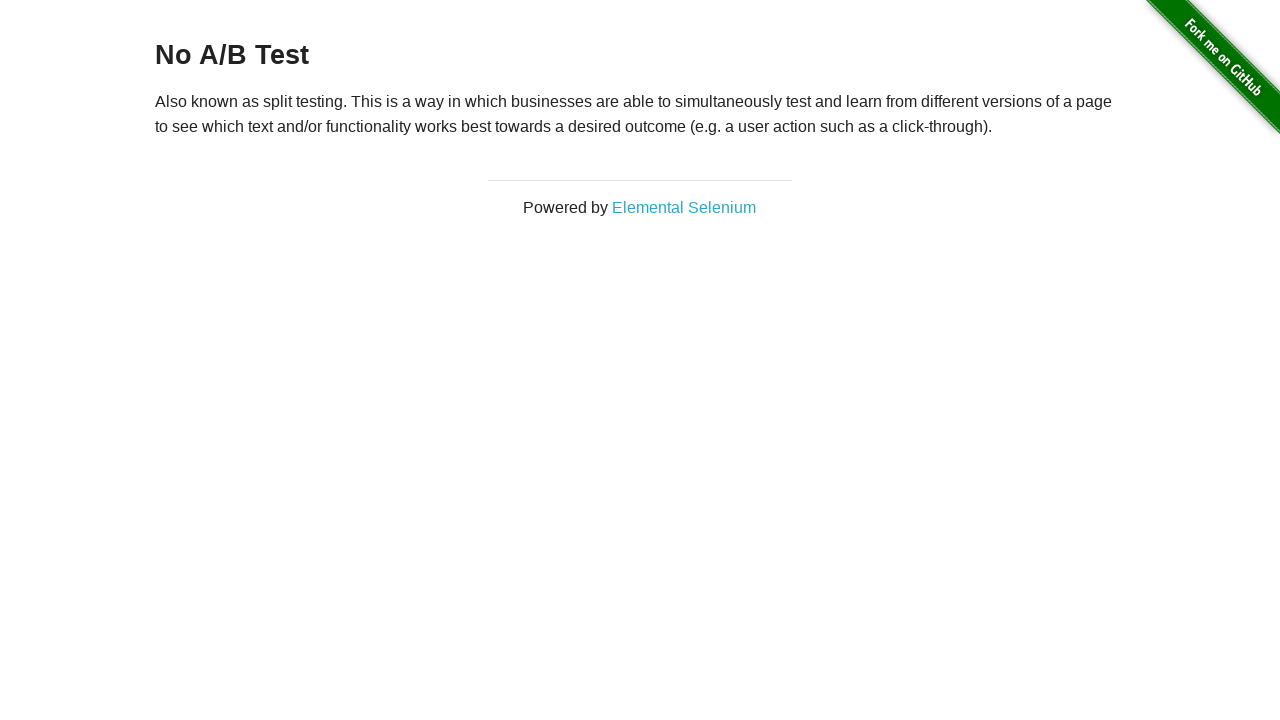

Retrieved new heading text after page reload
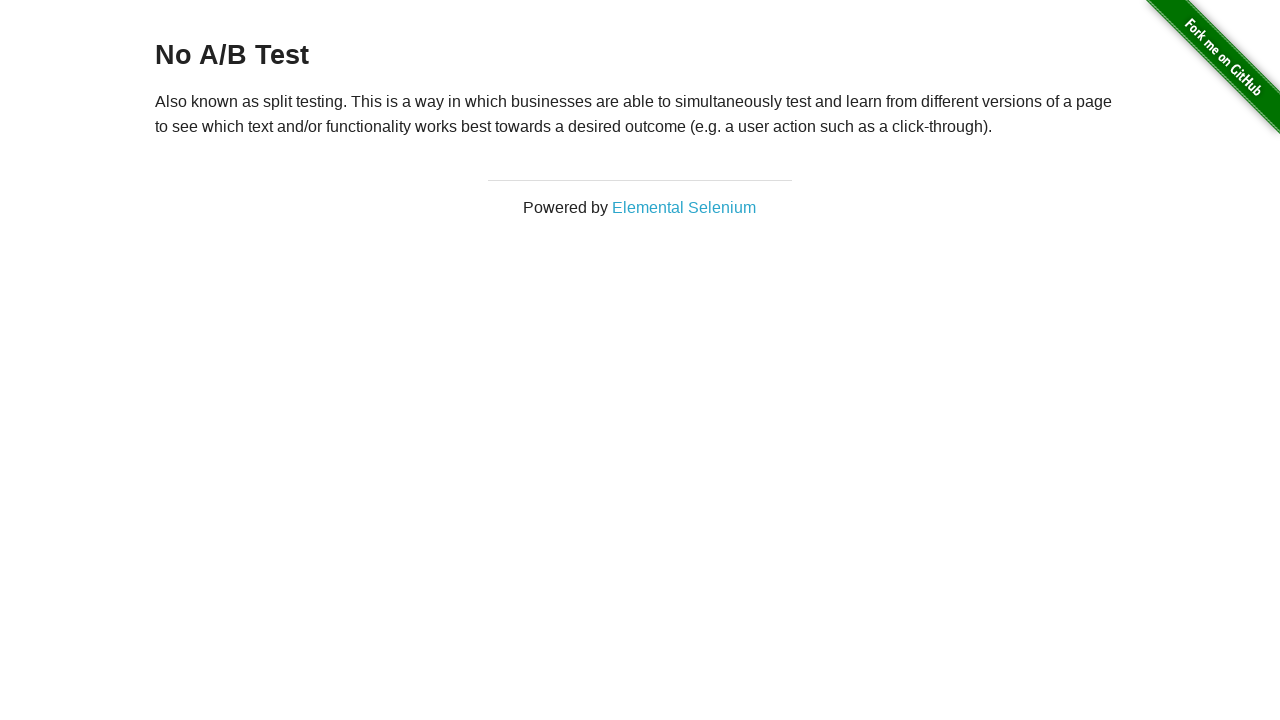

Verified heading changed to 'No A/B Test' indicating successful opt-out
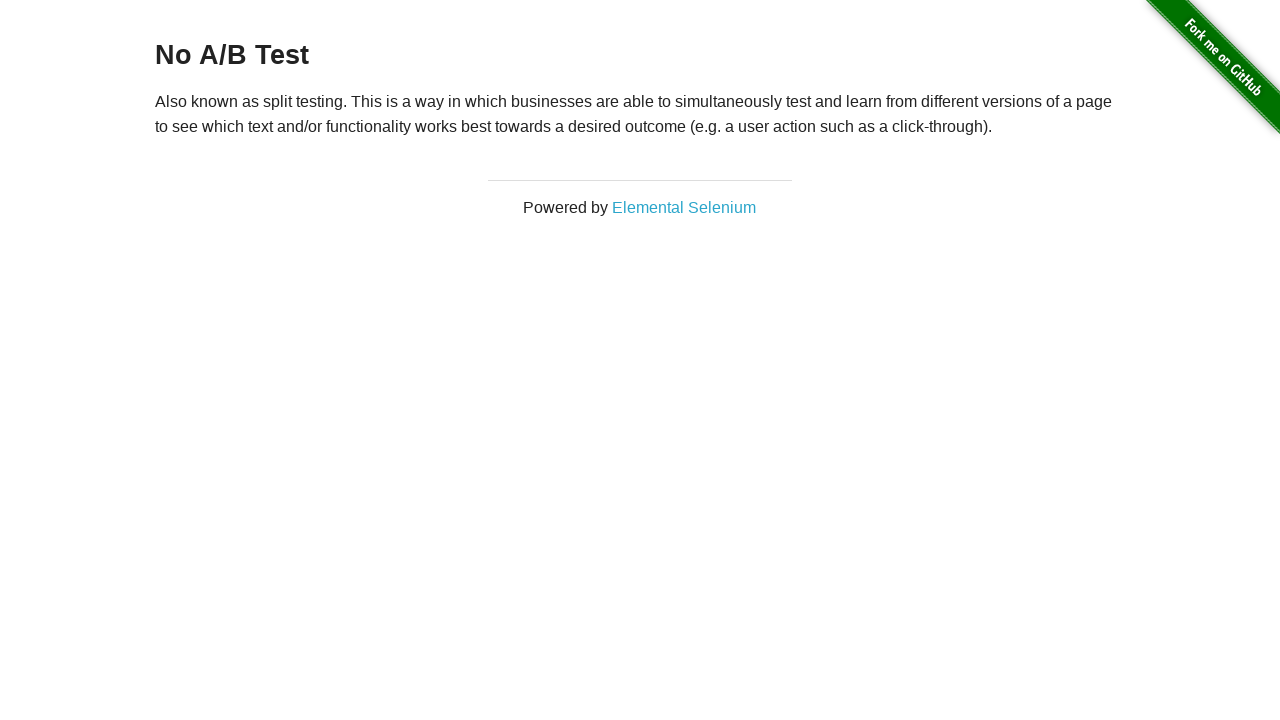

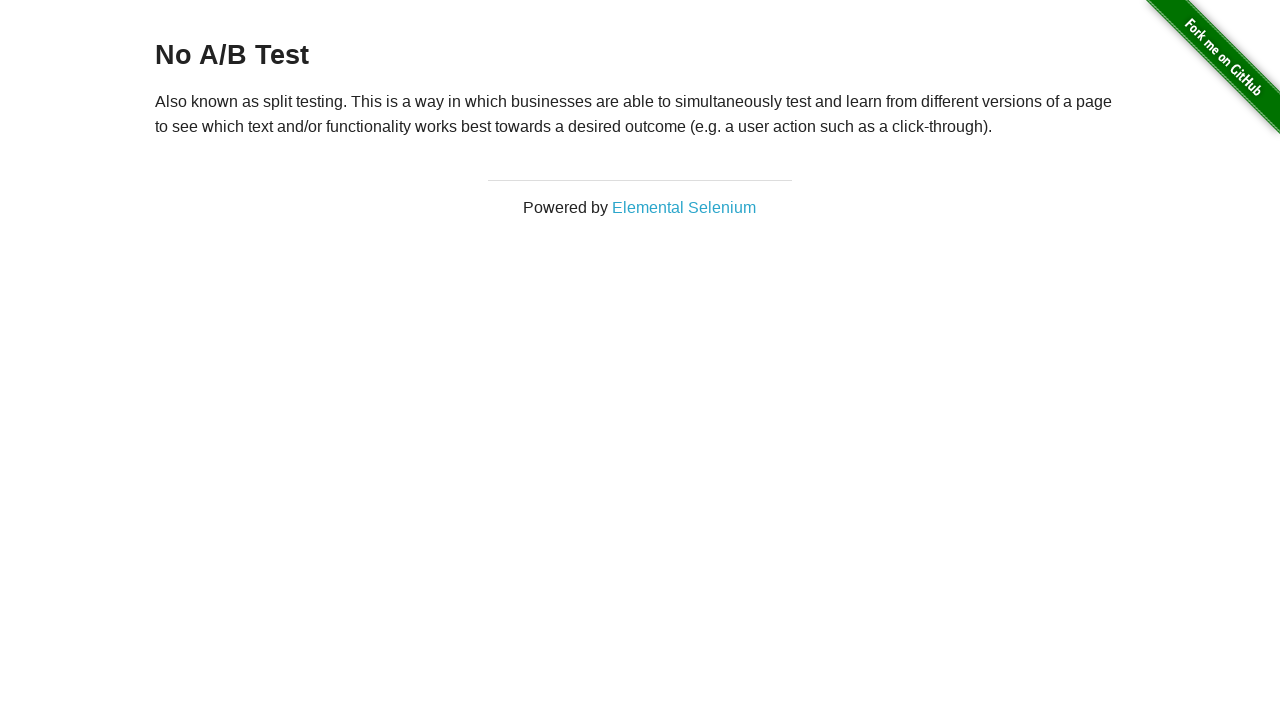